Tests that the "REST API" link exists on the Automation Practice page and verifies it is accessible by checking the link element is present

Starting URL: https://www.rahulshettyacademy.com/AutomationPractice/

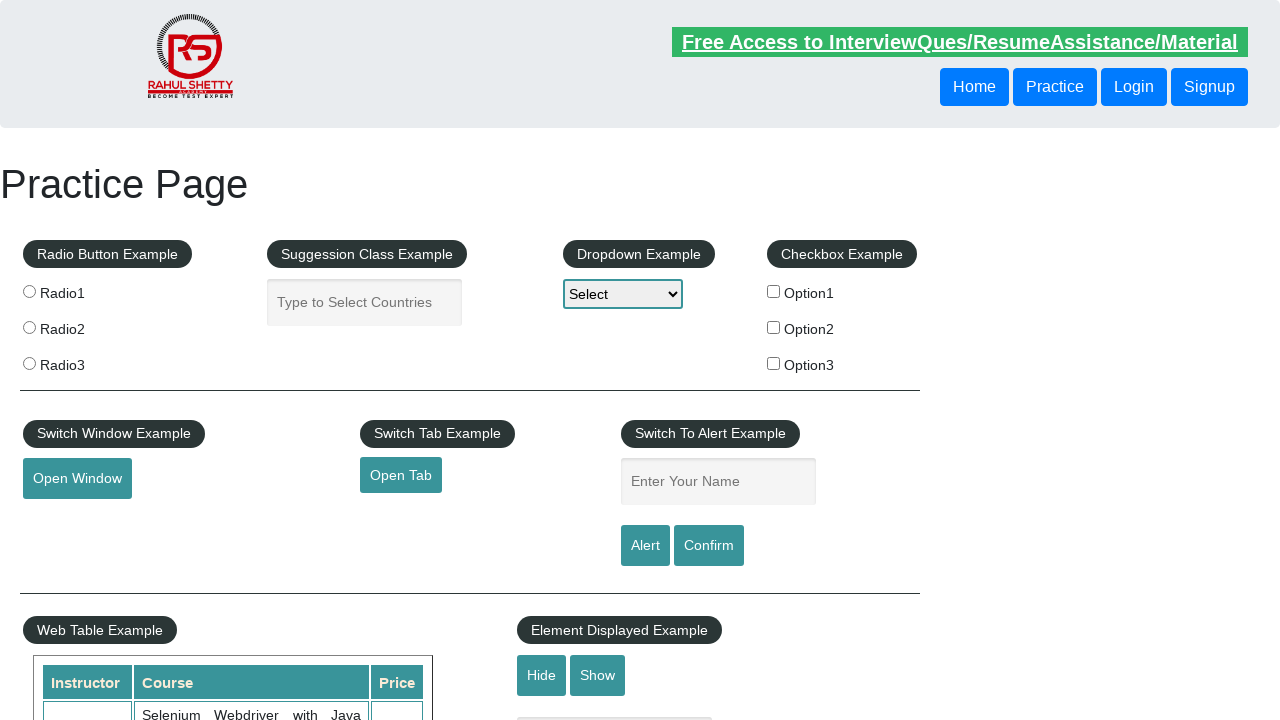

REST API link element waited for and found on the Automation Practice page
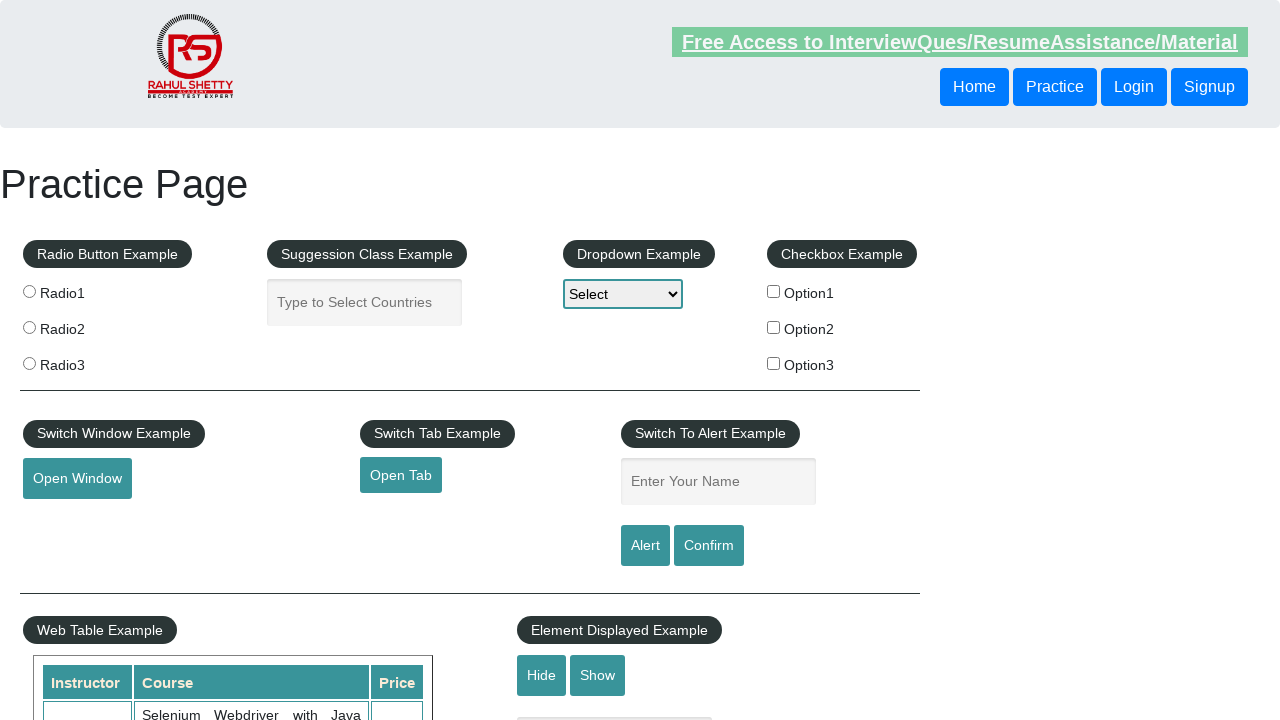

Retrieved href attribute from REST API link
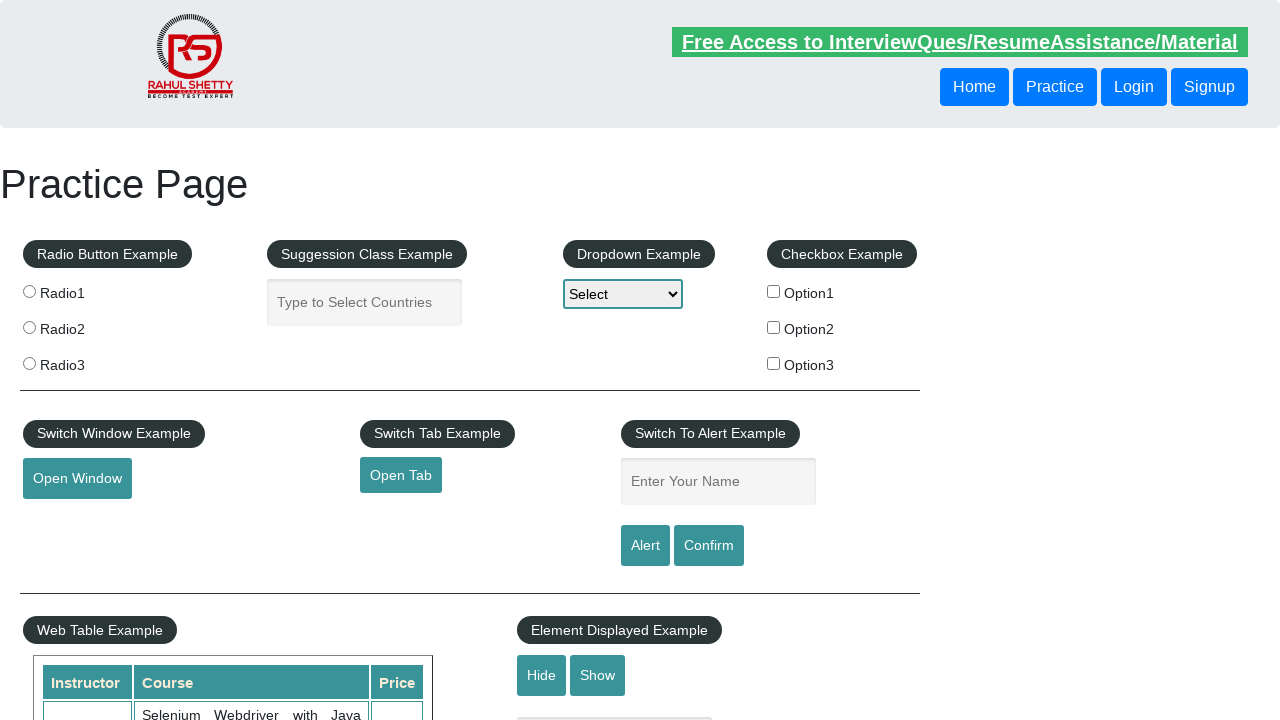

Verified that REST API link has a valid href attribute
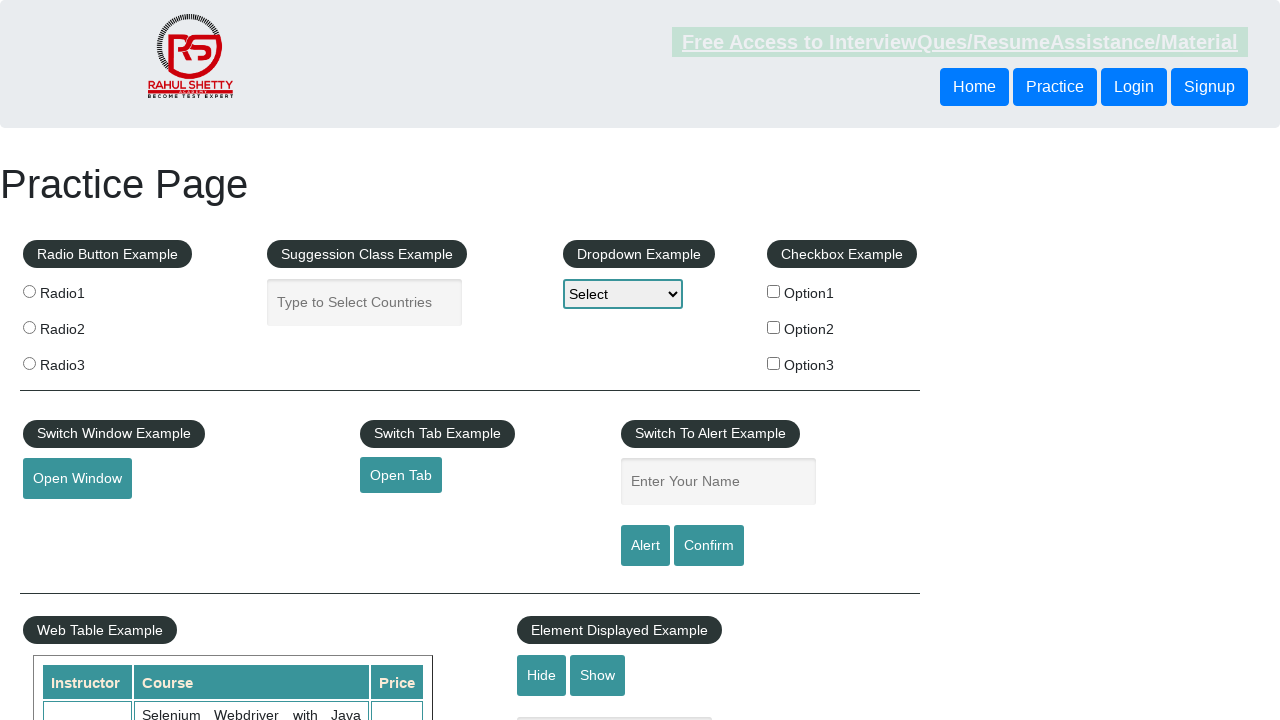

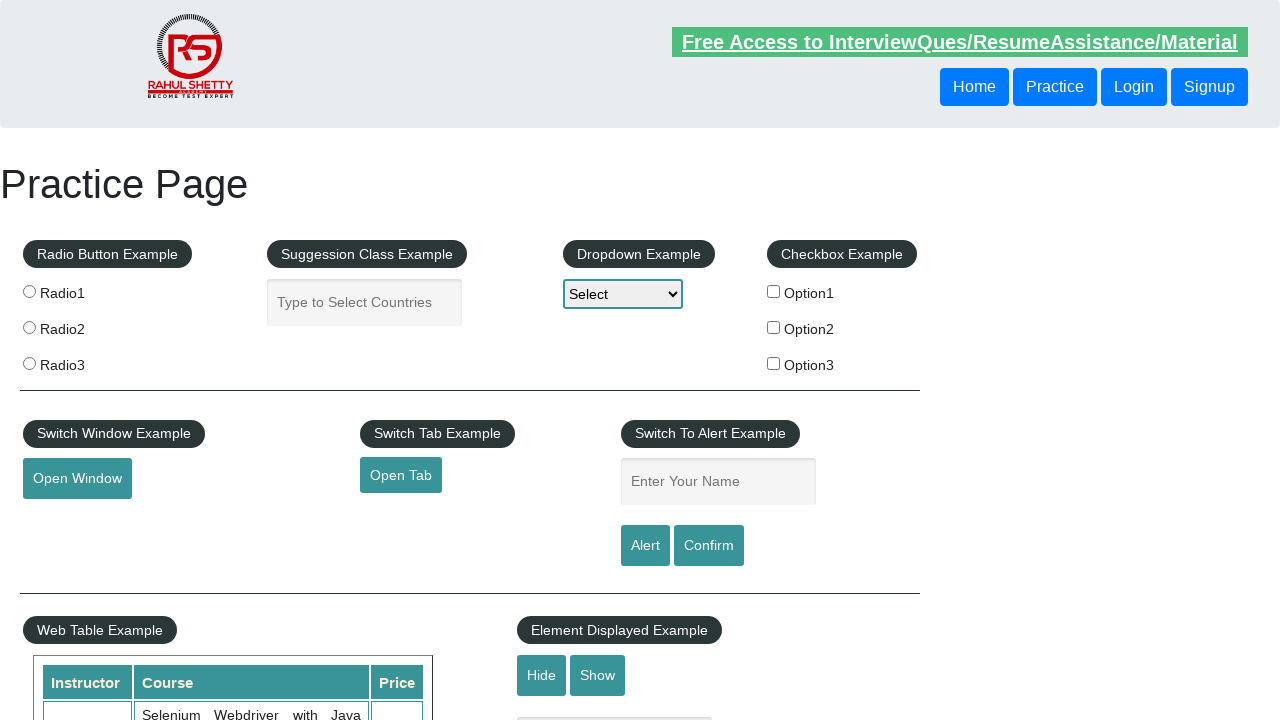